Navigates to NVIDIA's Workday career site, waits for job listings to load, then clicks on individual job postings to view their details including title, location, description, and posting date.

Starting URL: https://nvidia.wd5.myworkdayjobs.com/NVIDIAExternalCareerSite?q=intern&locationHierarchy1=2fcb99c455831013ea52fb338f2932d8

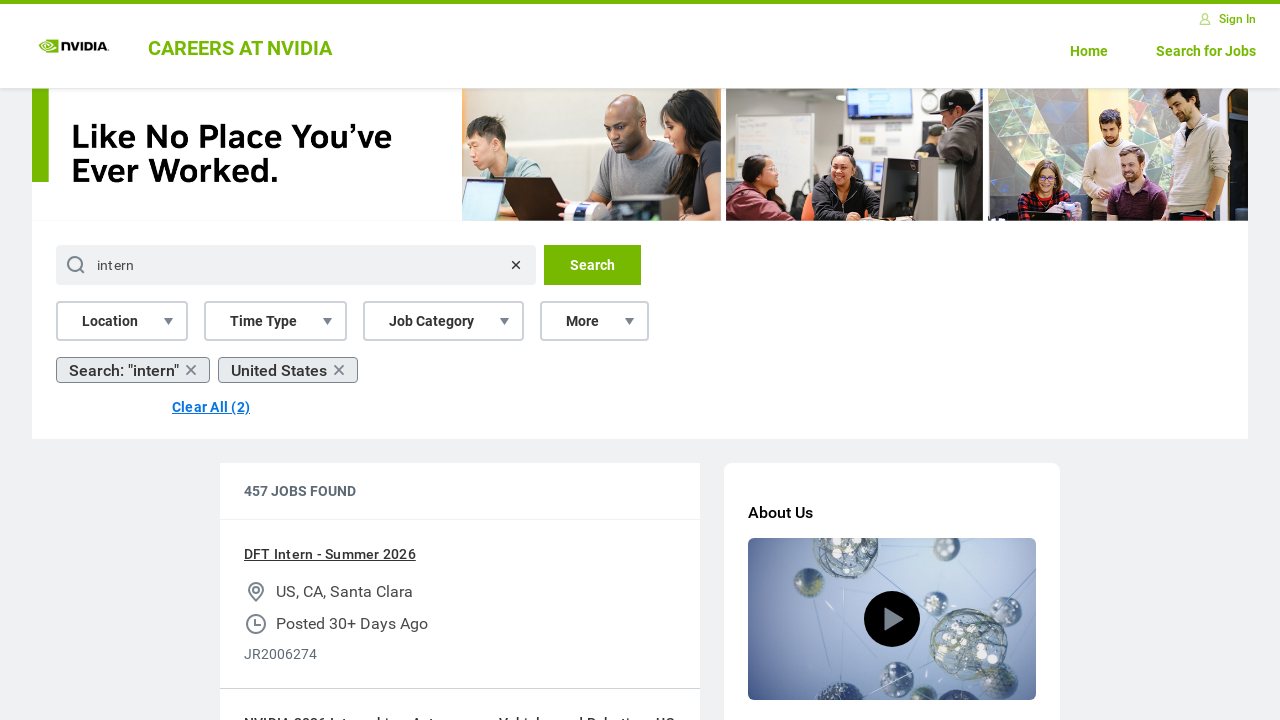

Waited for job listings to load on NVIDIA career site
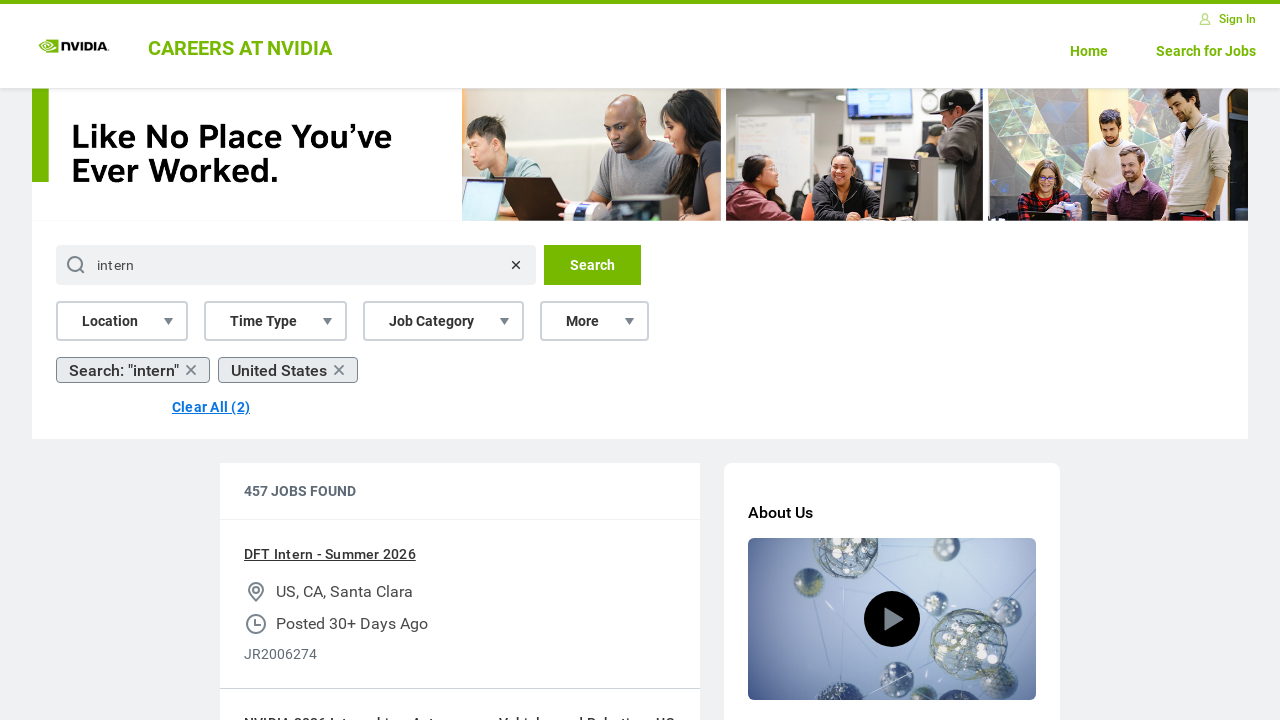

Located all job title elements
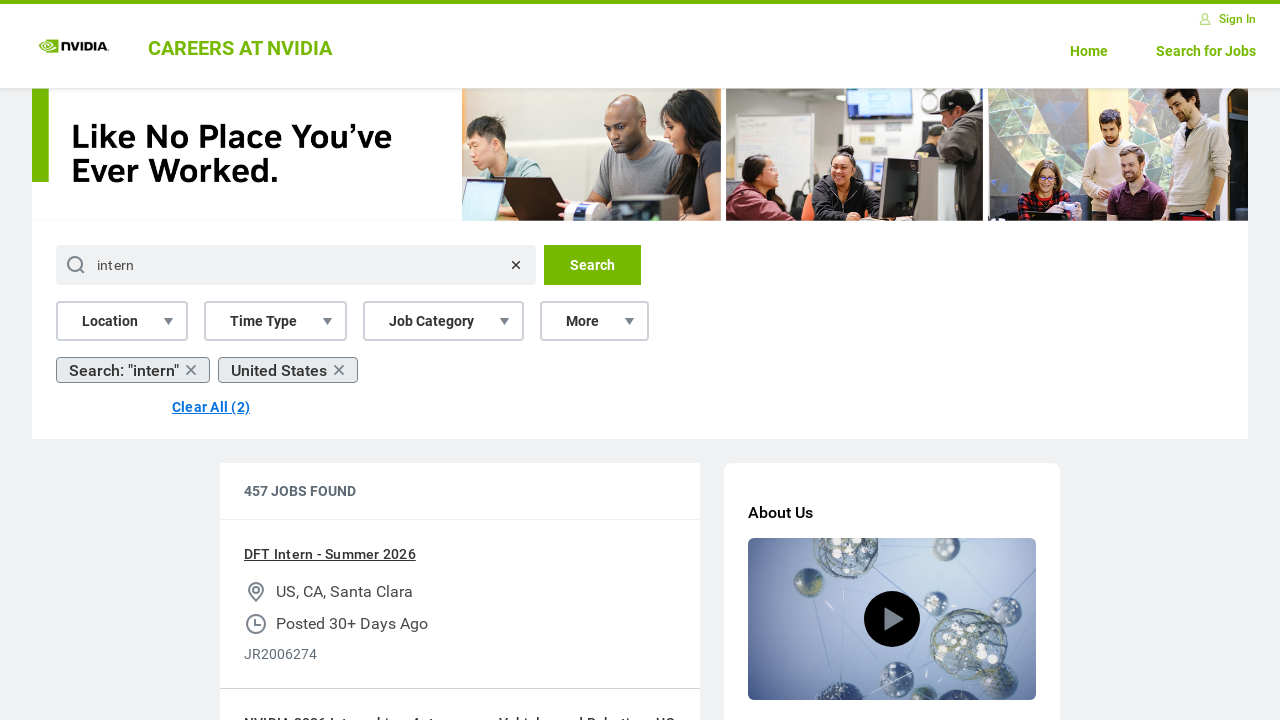

Clicked on first job listing at (330, 554) on xpath=//a[@data-automation-id='jobTitle'] >> nth=0
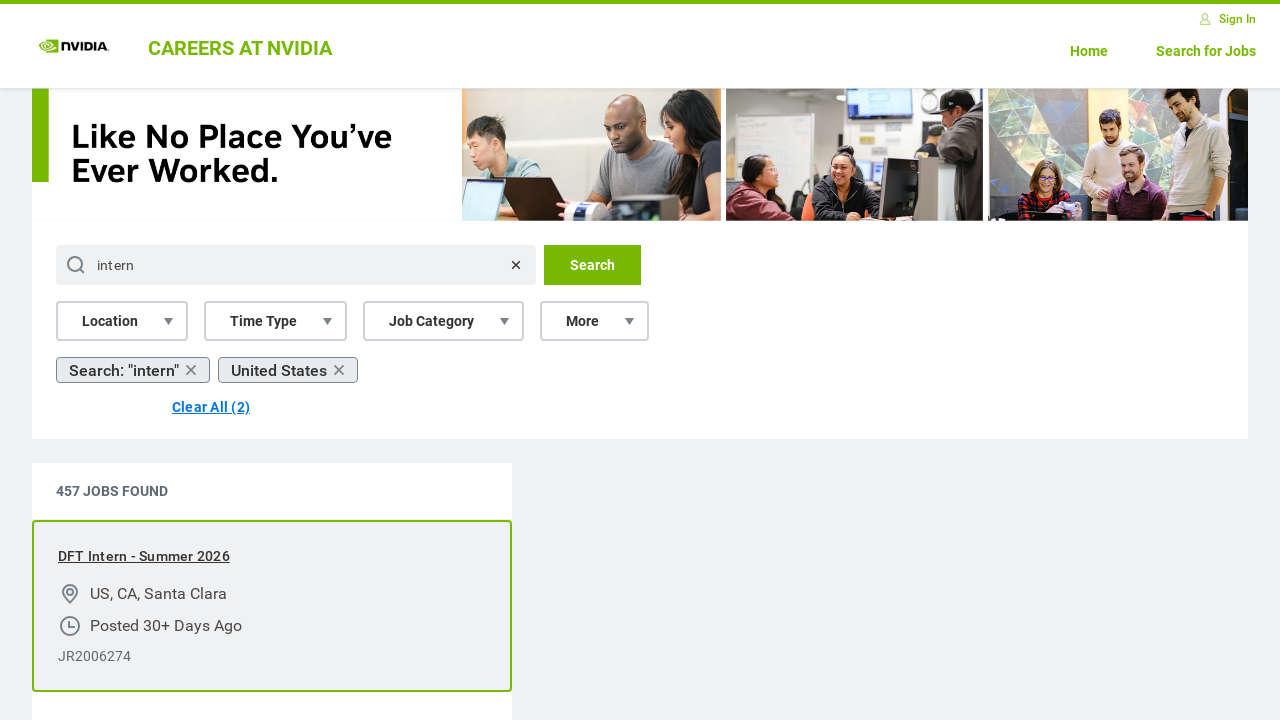

Job posting header loaded
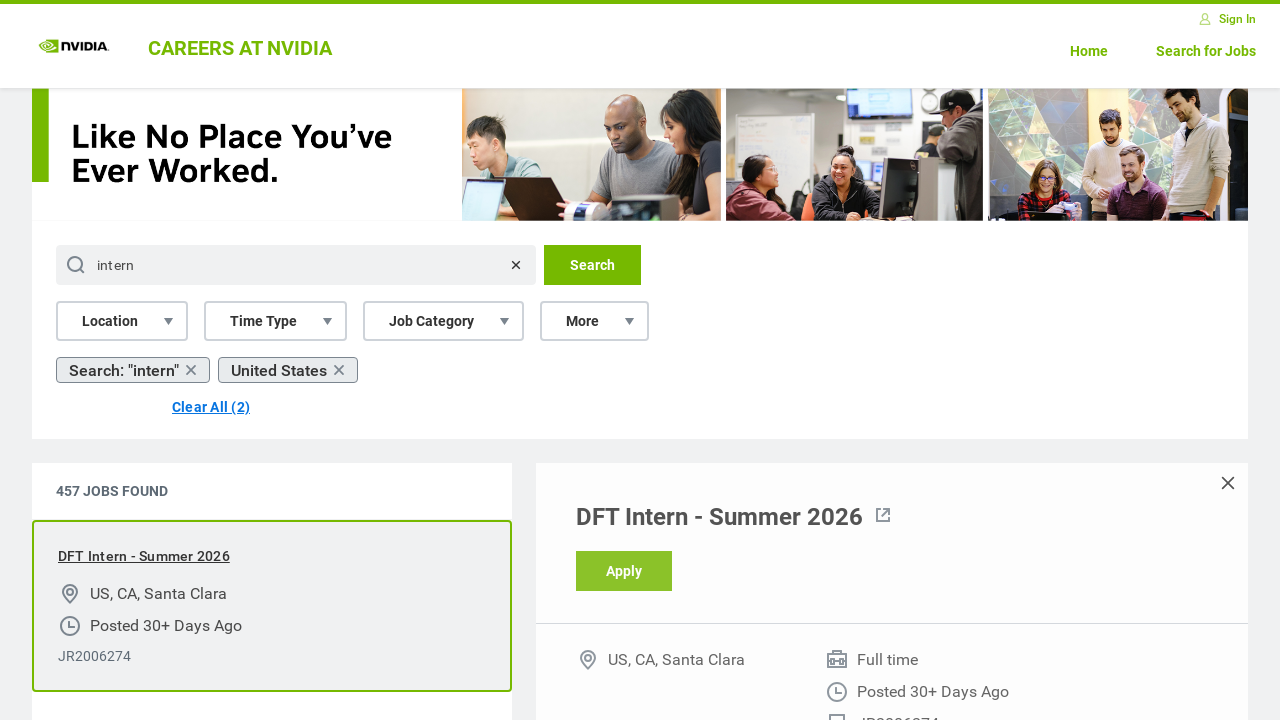

Job location information loaded
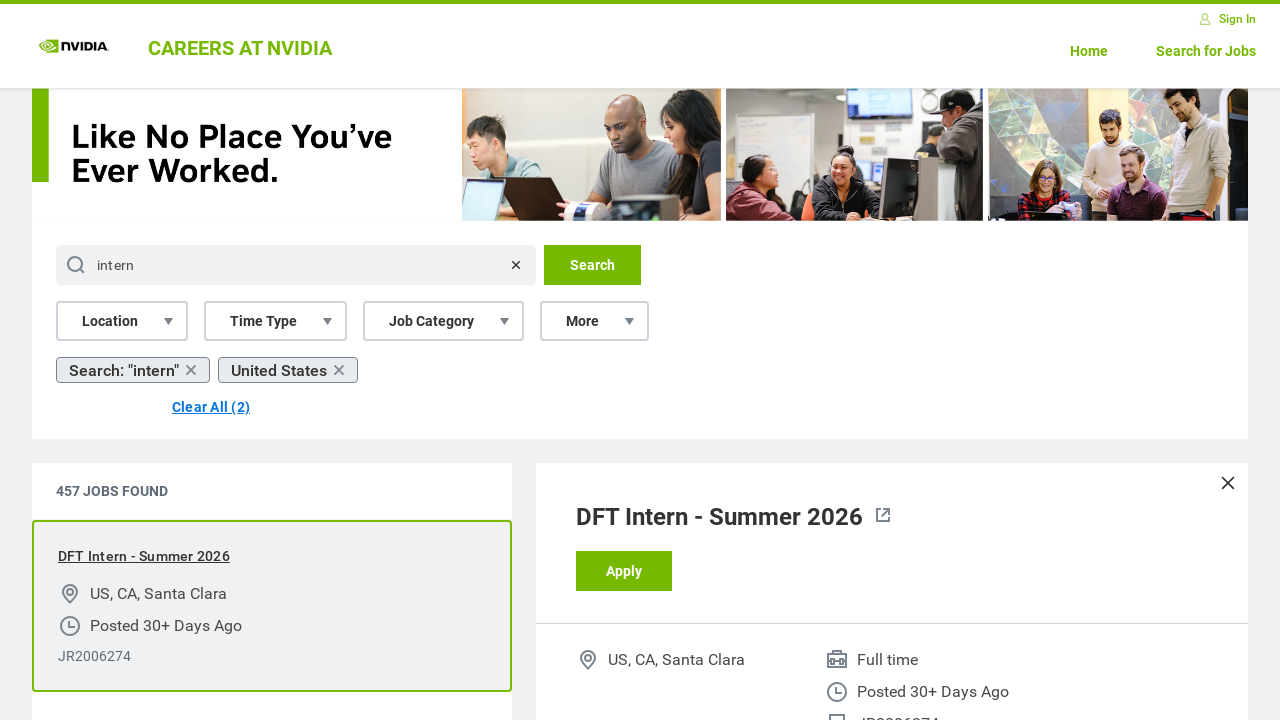

Job description loaded
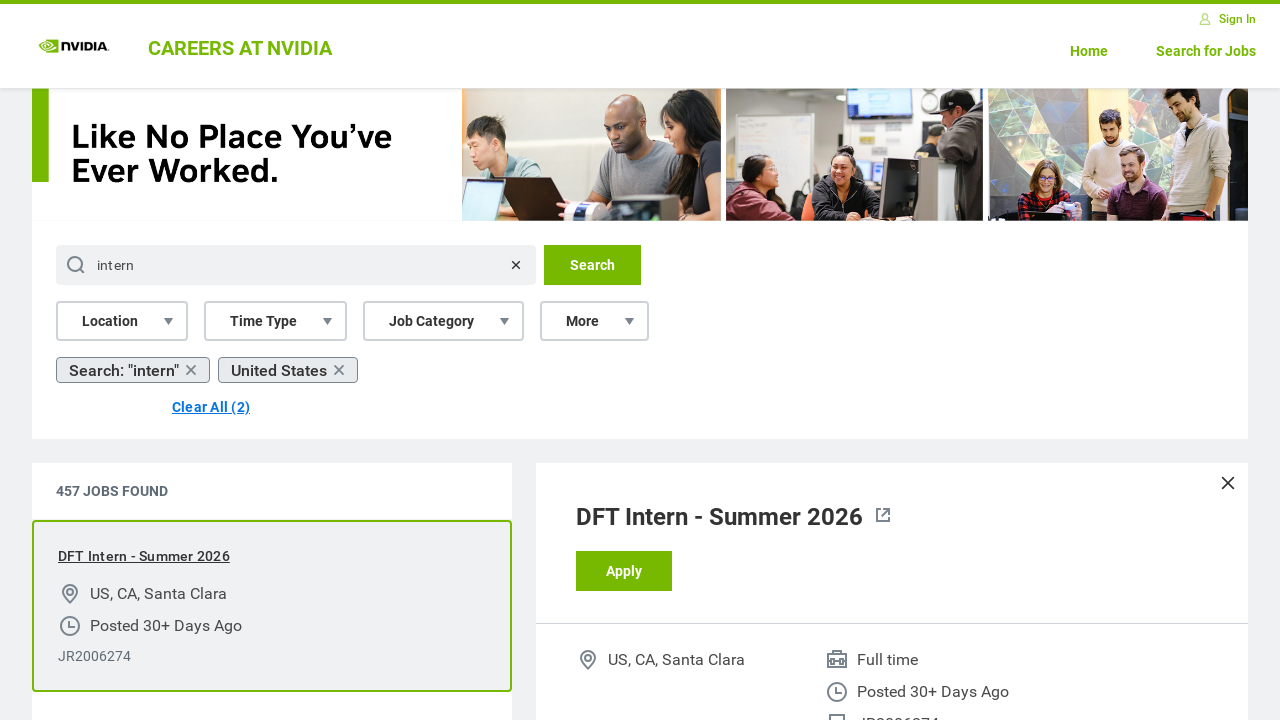

Job posting date loaded
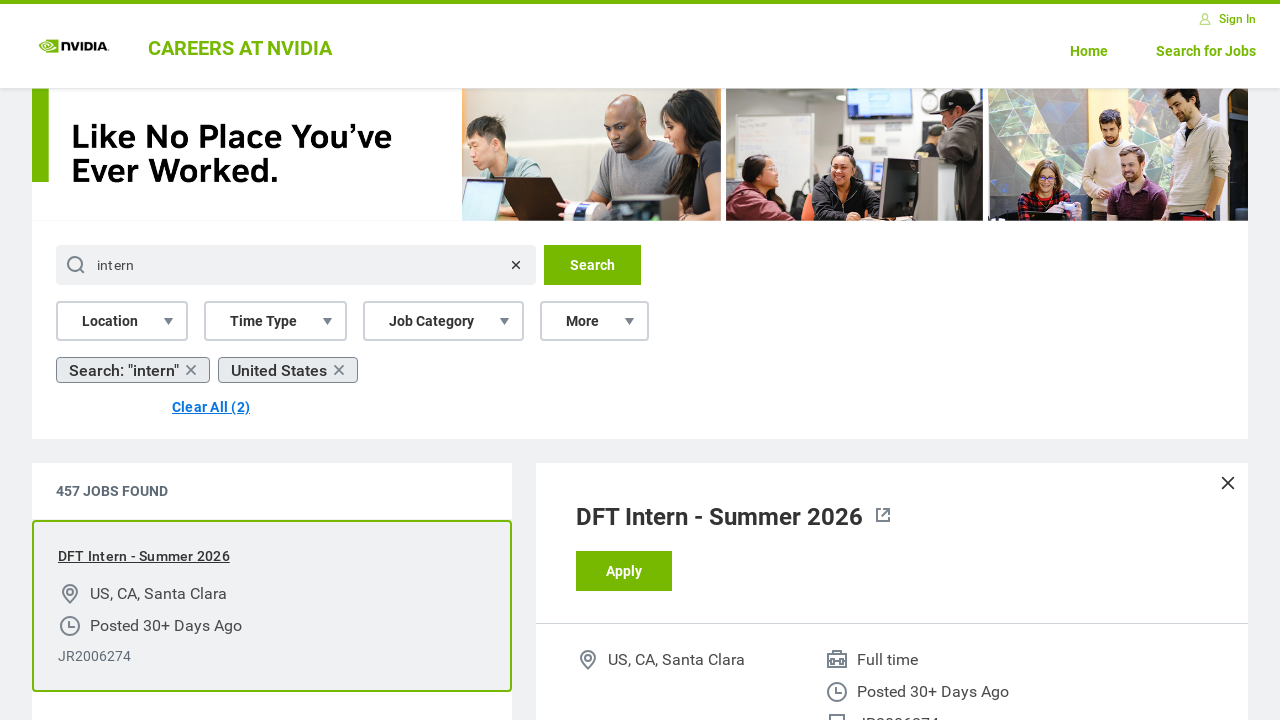

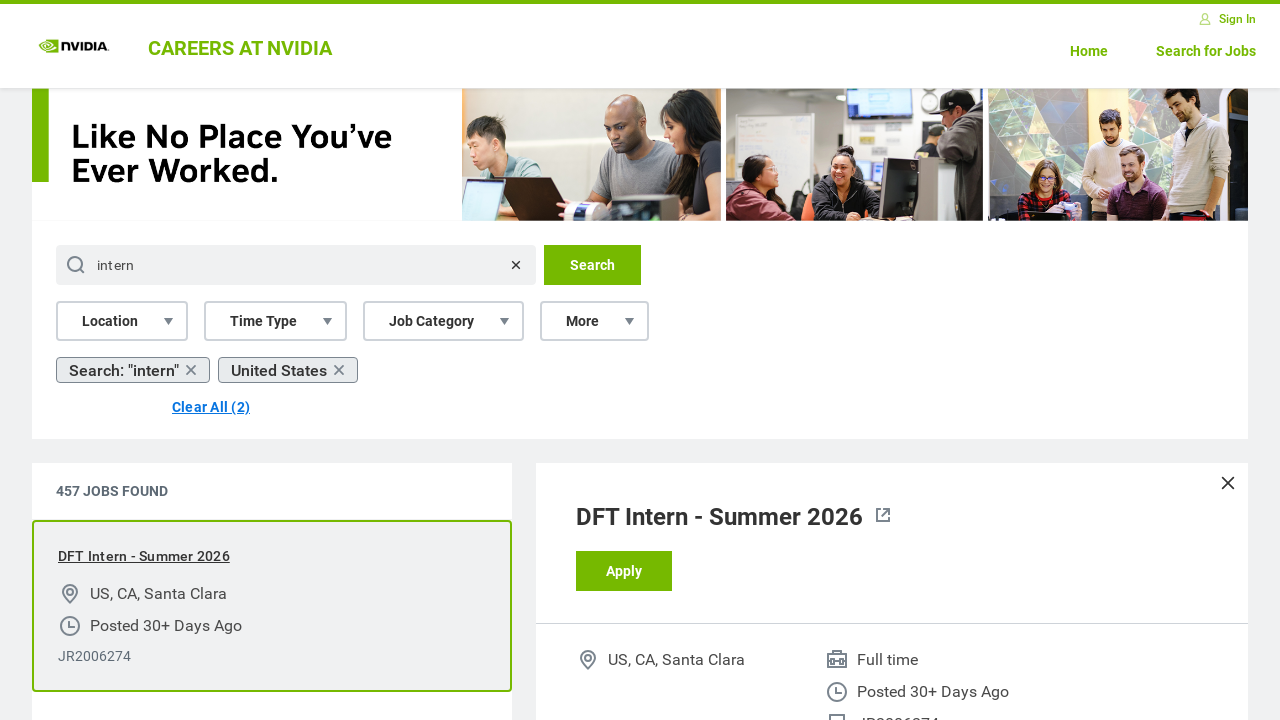